Tests checkbox interactions on an automation practice form by selecting the first 3 checkboxes and then unselecting them if they are already selected

Starting URL: https://testautomationpractice.blogspot.com/2018/09/automation-form.html

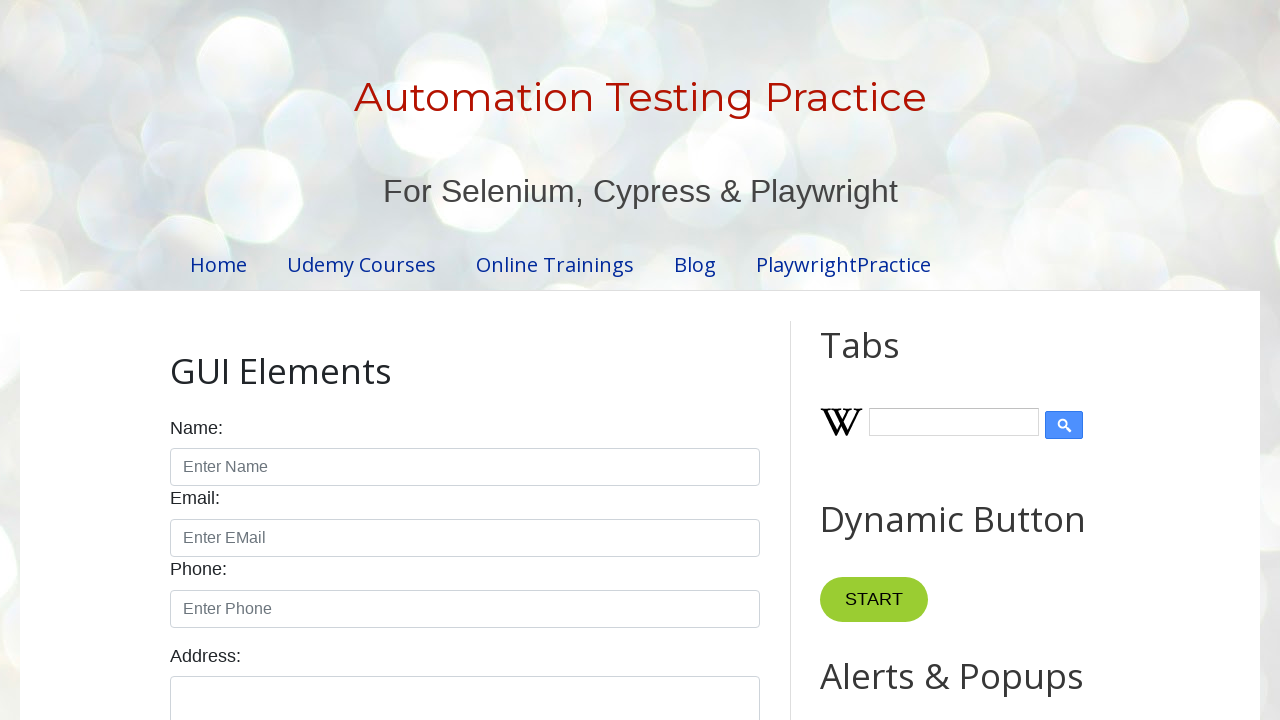

Navigated to automation practice form
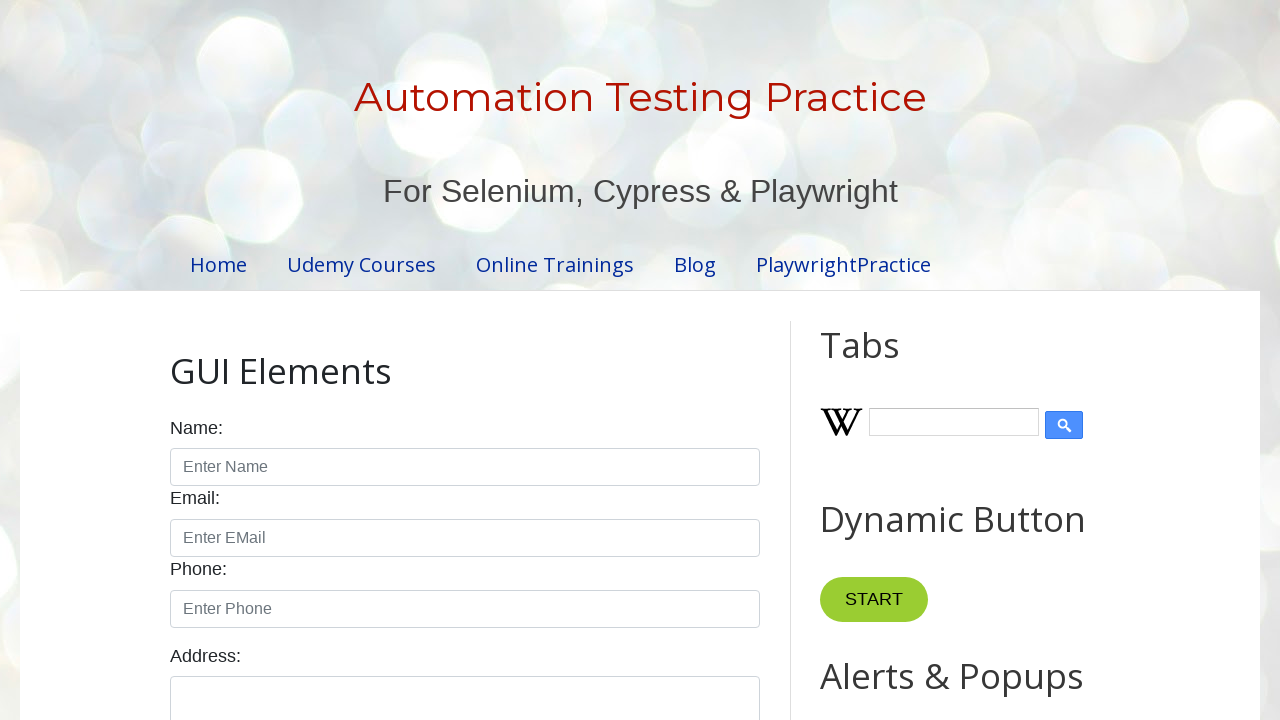

Located all checkboxes on the form
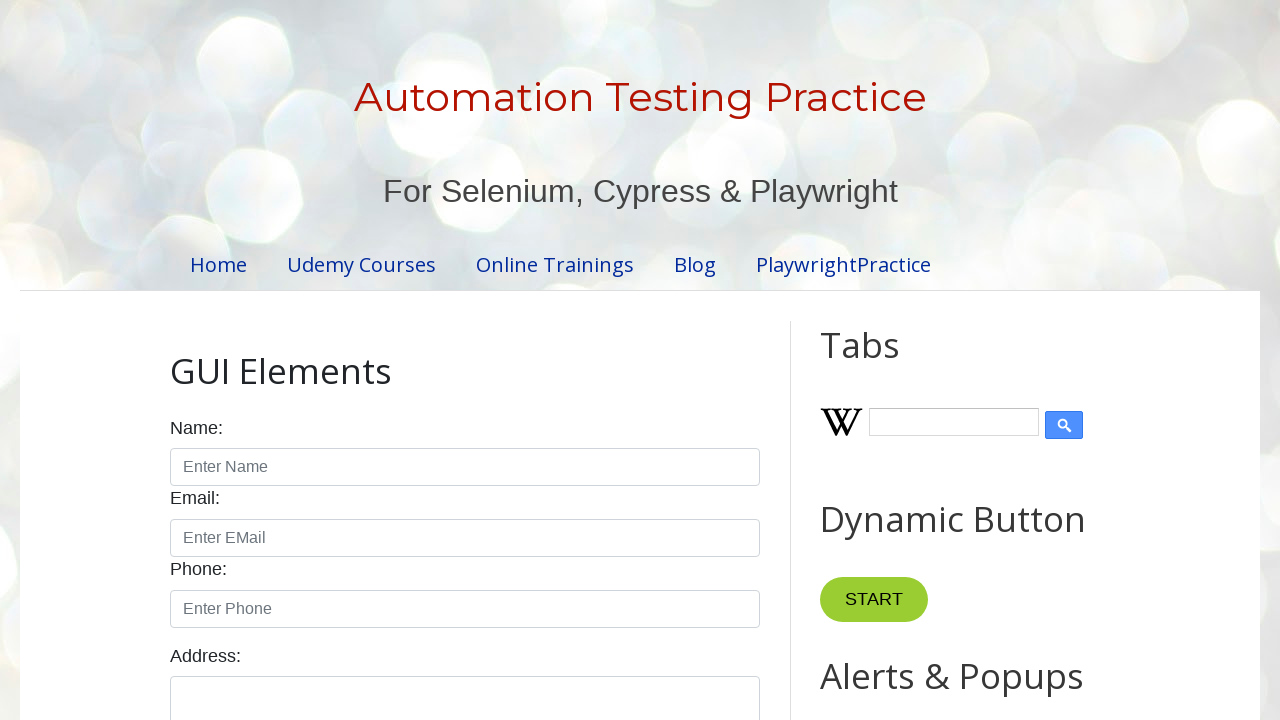

Clicked and selected checkbox 1 at (176, 360) on xpath=//input[@class='form-check-input' and @type='checkbox'] >> nth=0
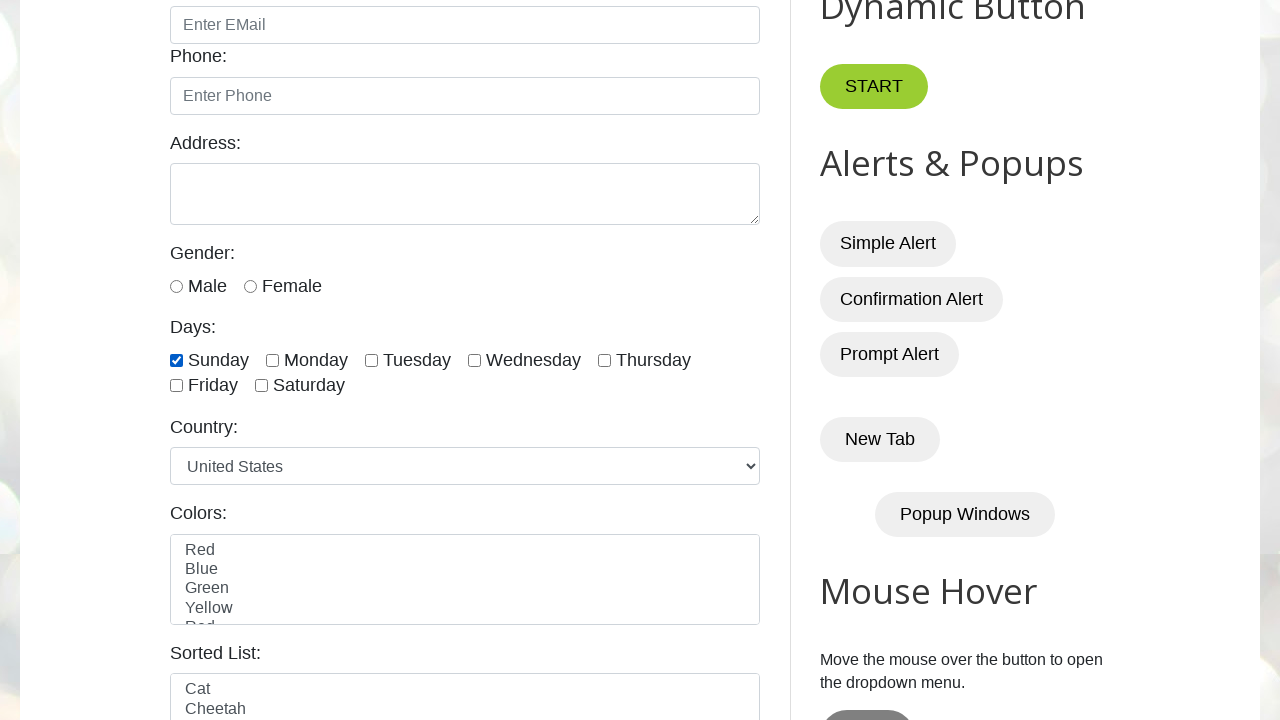

Clicked and selected checkbox 2 at (272, 360) on xpath=//input[@class='form-check-input' and @type='checkbox'] >> nth=1
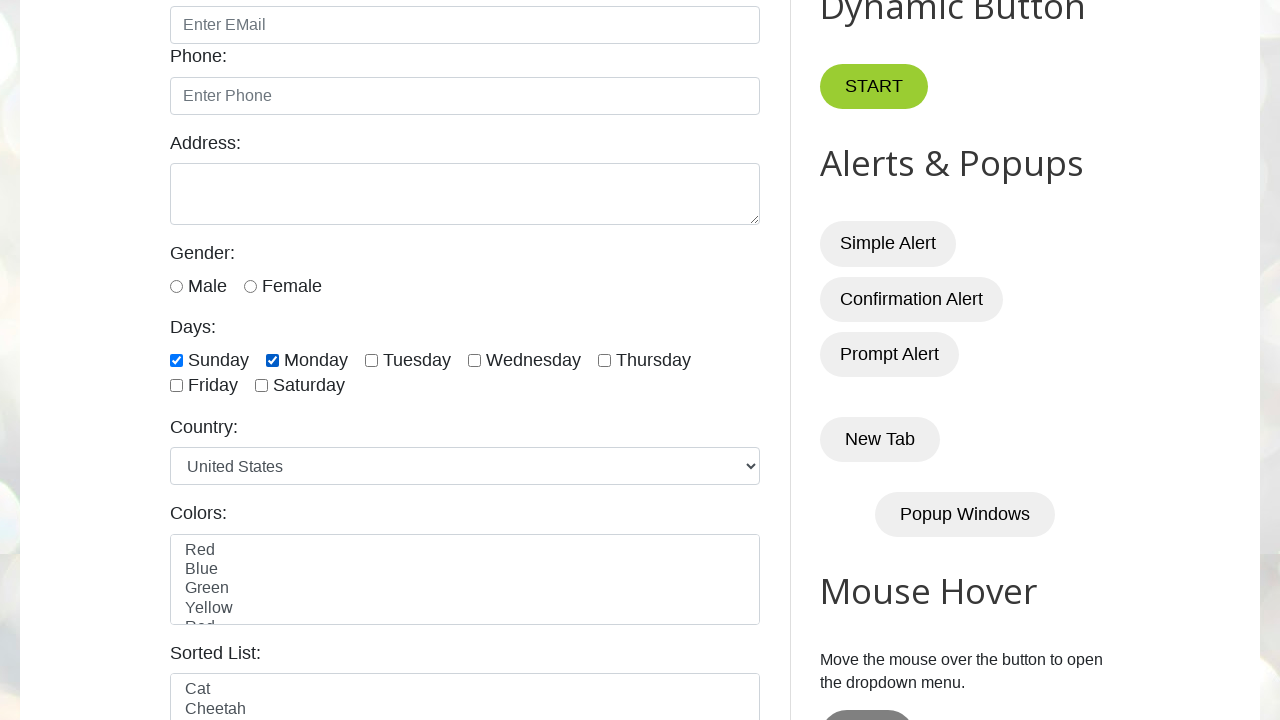

Clicked and selected checkbox 3 at (372, 360) on xpath=//input[@class='form-check-input' and @type='checkbox'] >> nth=2
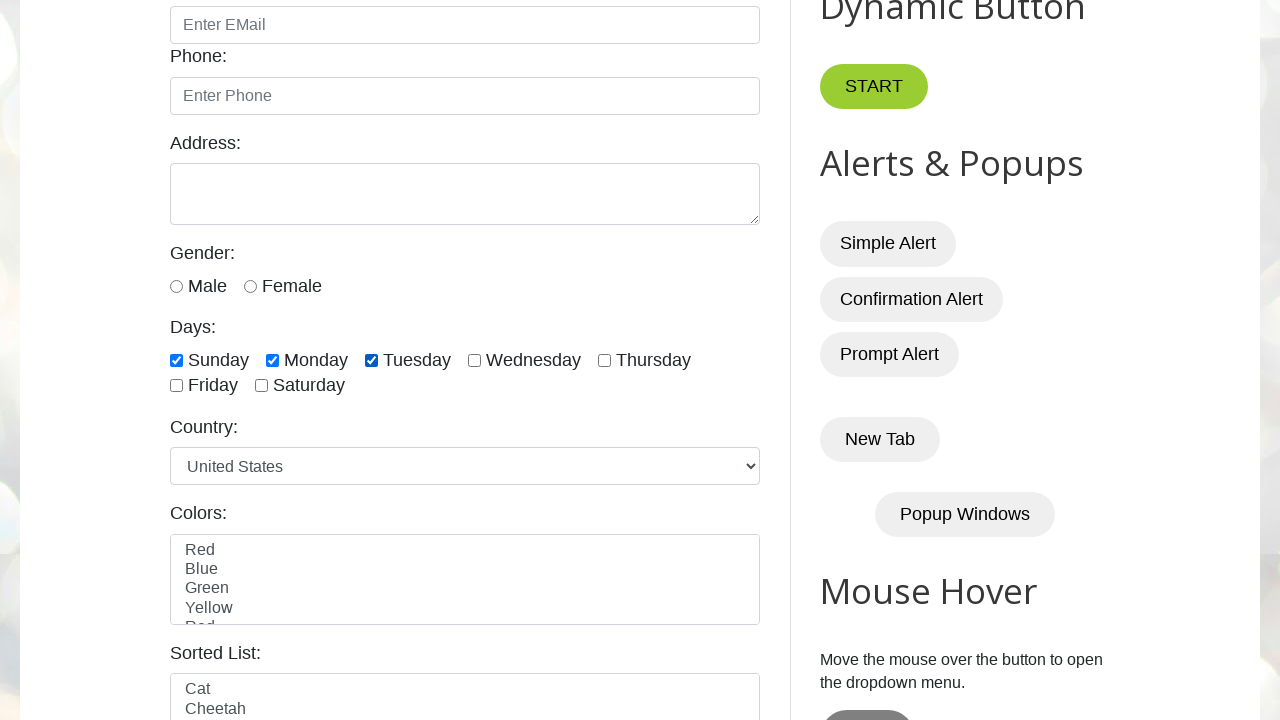

Waited 5 seconds before unselecting checkboxes
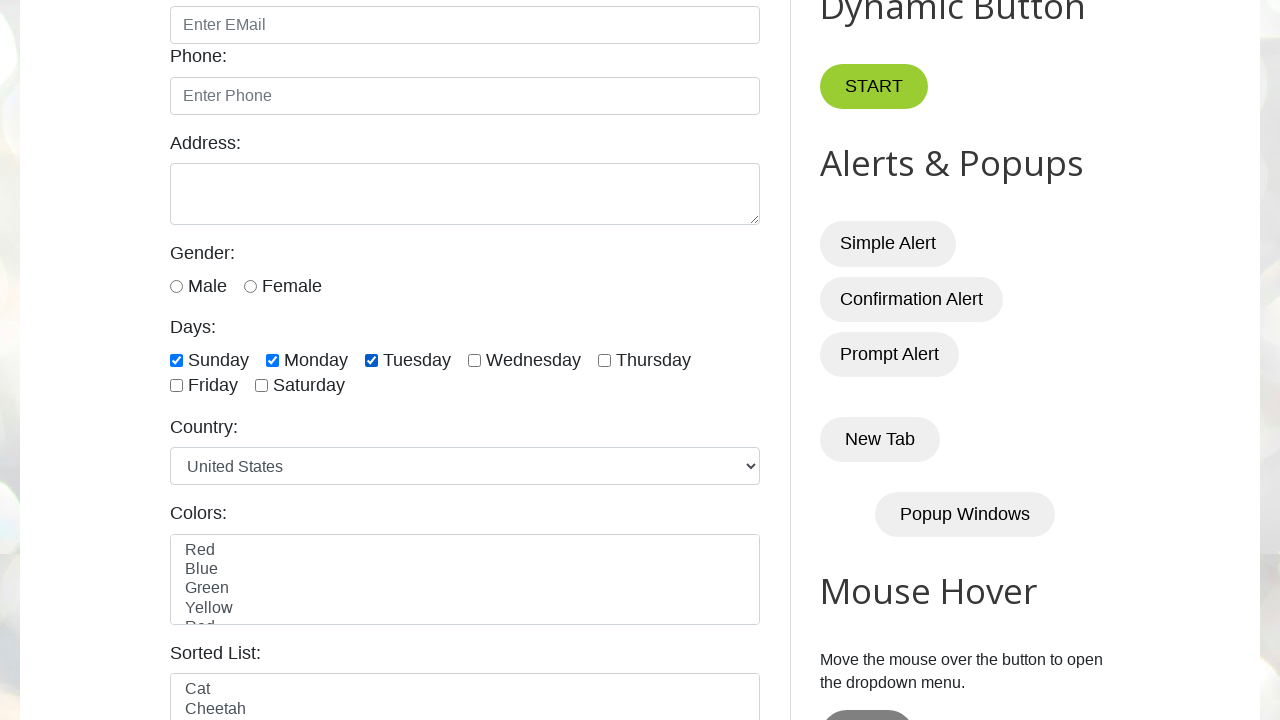

Unchecked checkbox 1 as it was selected at (176, 360) on xpath=//input[@class='form-check-input' and @type='checkbox'] >> nth=0
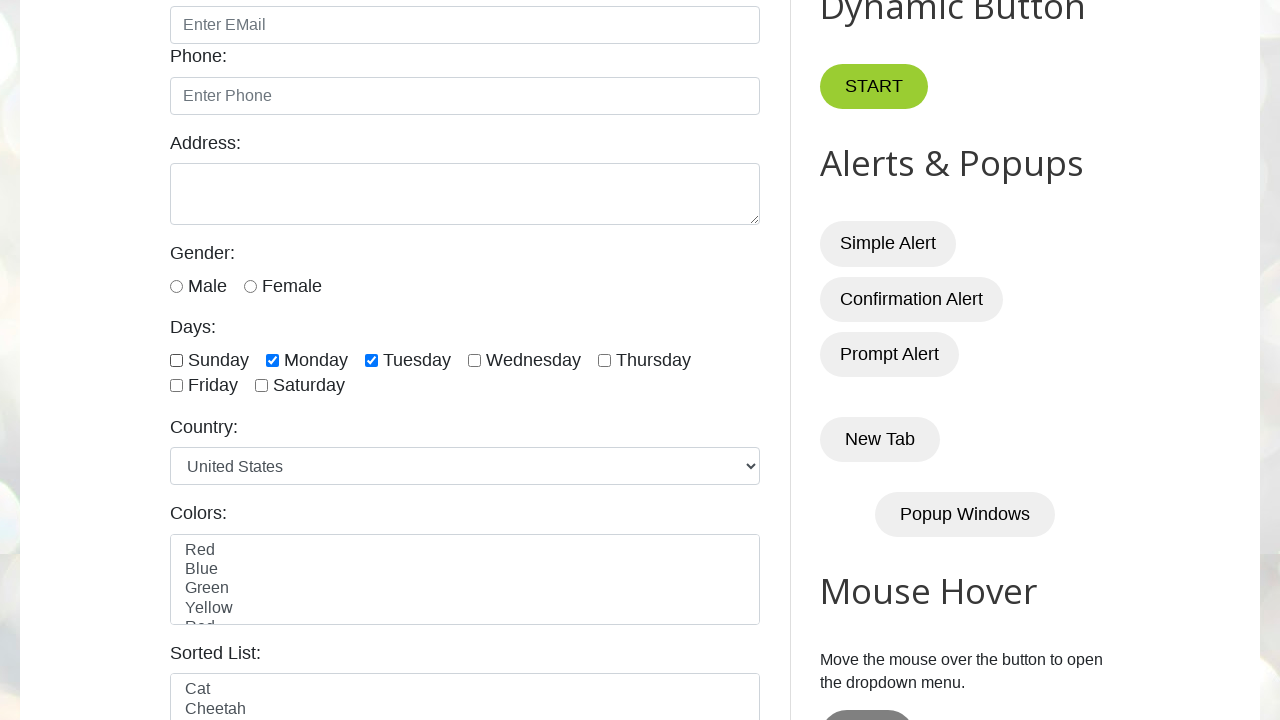

Unchecked checkbox 2 as it was selected at (272, 360) on xpath=//input[@class='form-check-input' and @type='checkbox'] >> nth=1
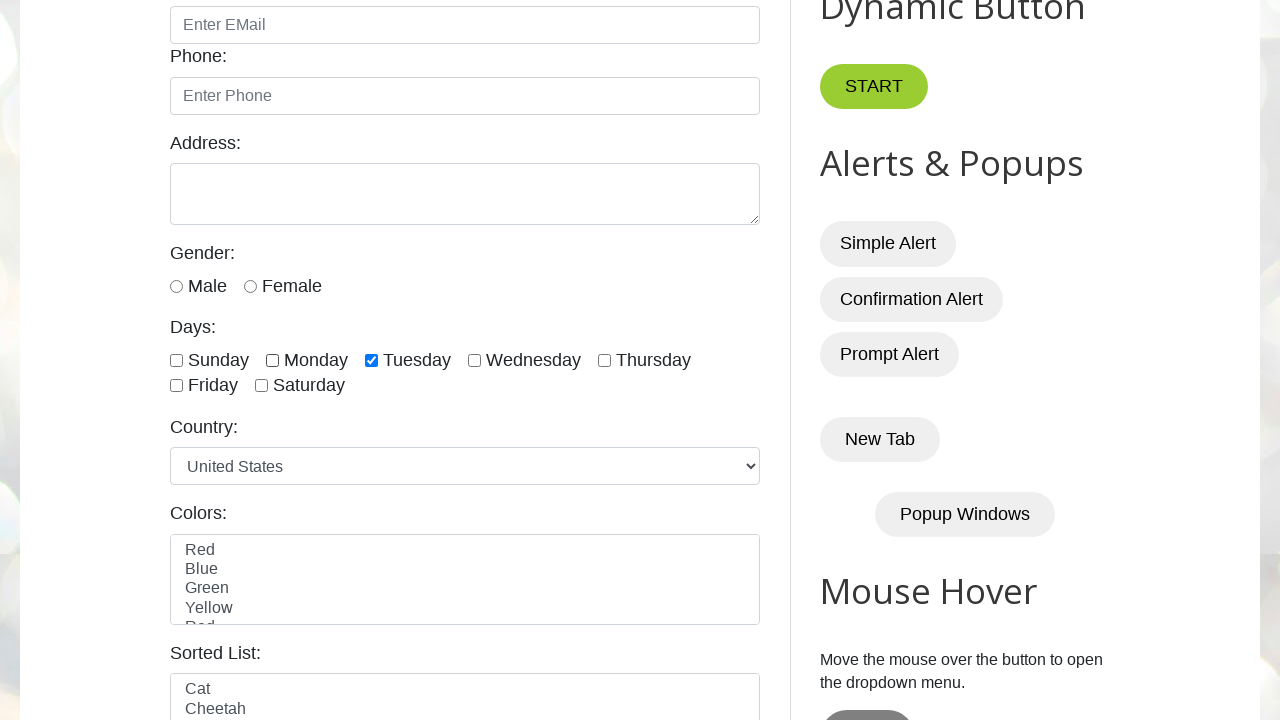

Unchecked checkbox 3 as it was selected at (372, 360) on xpath=//input[@class='form-check-input' and @type='checkbox'] >> nth=2
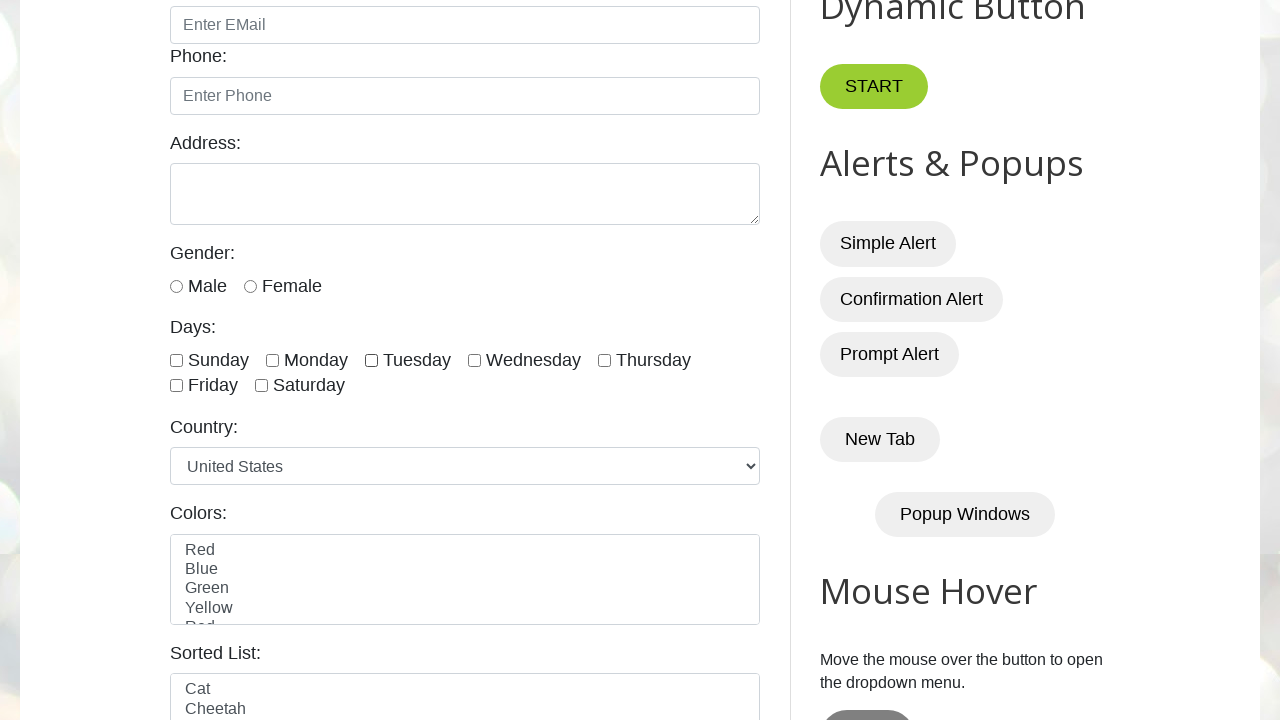

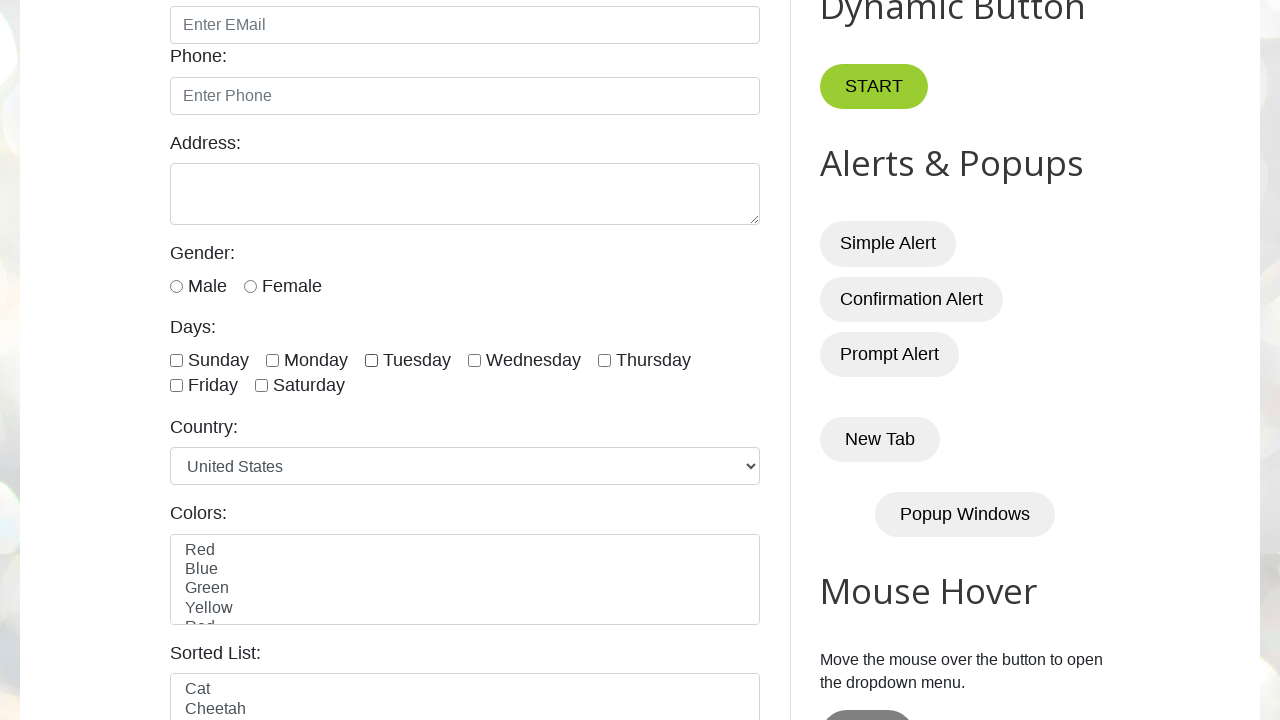